Tests that clicking register after entering only username displays a validation error below the password field

Starting URL: https://dsportalapp.herokuapp.com/register

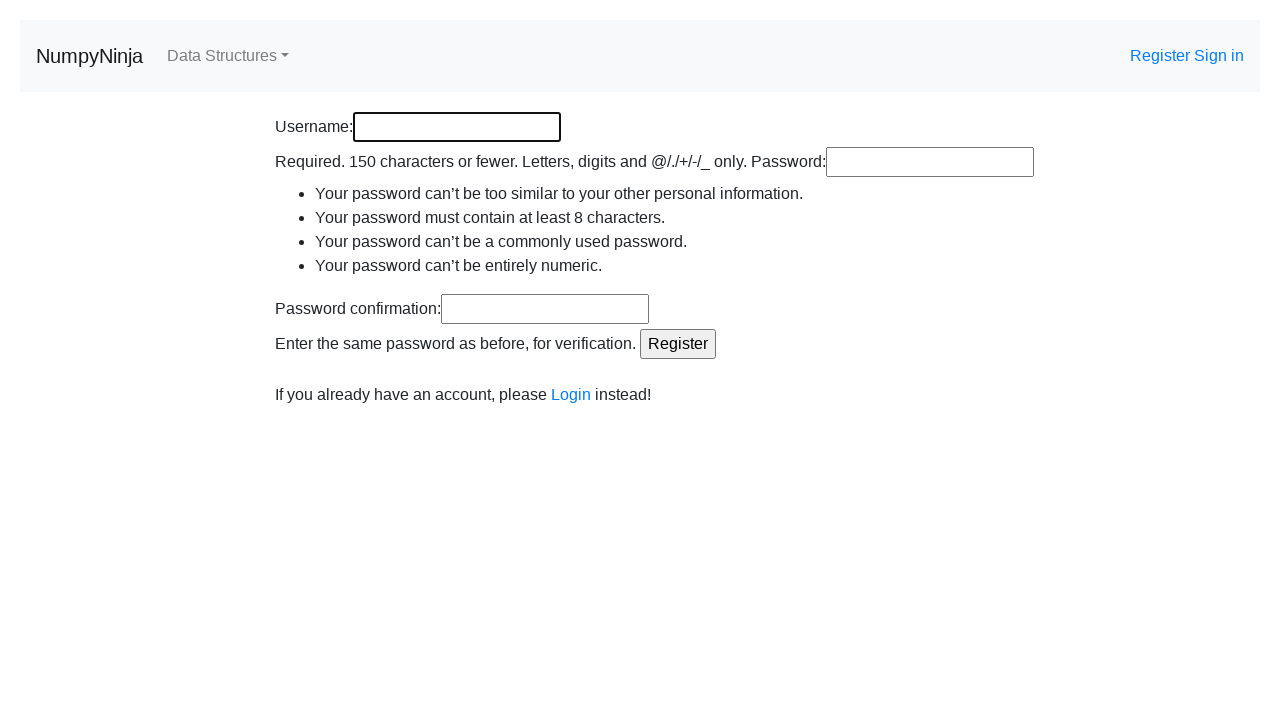

Filled username field with 'testuser_sarah' on #id_username
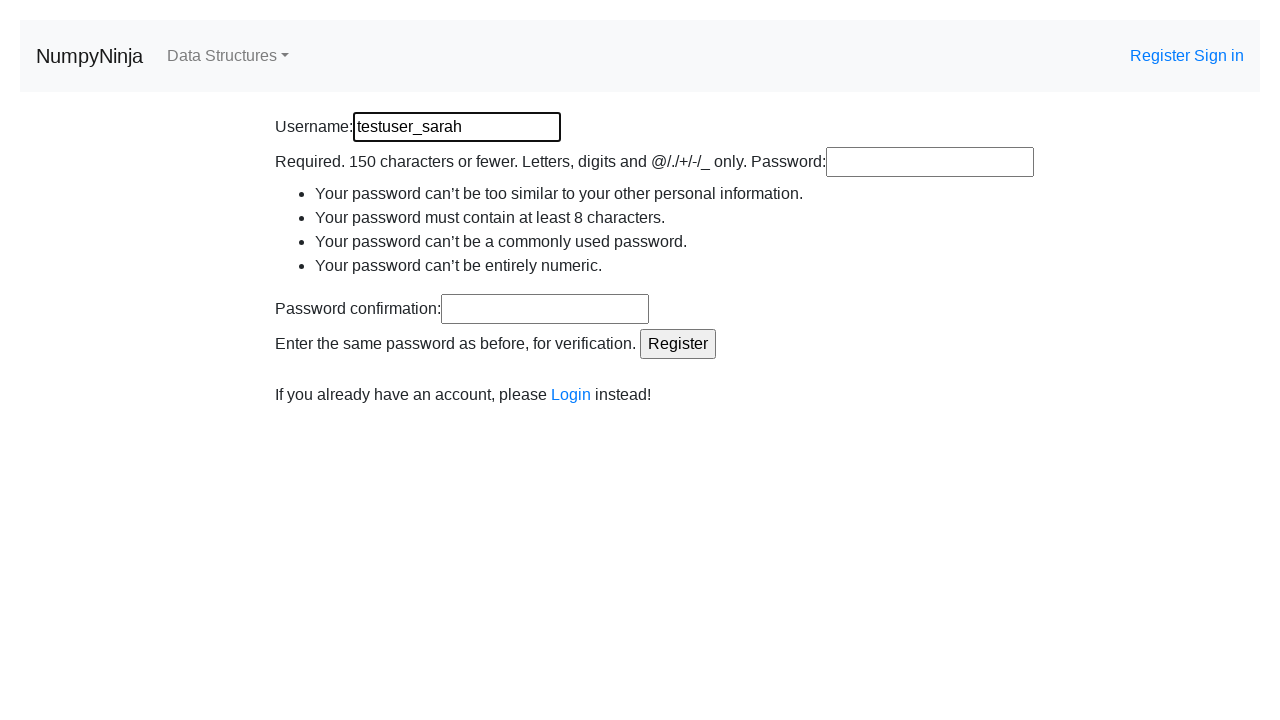

Clicked register button at (678, 344) on xpath=//html/body/div[2]/div/div[2]/form/input[5]
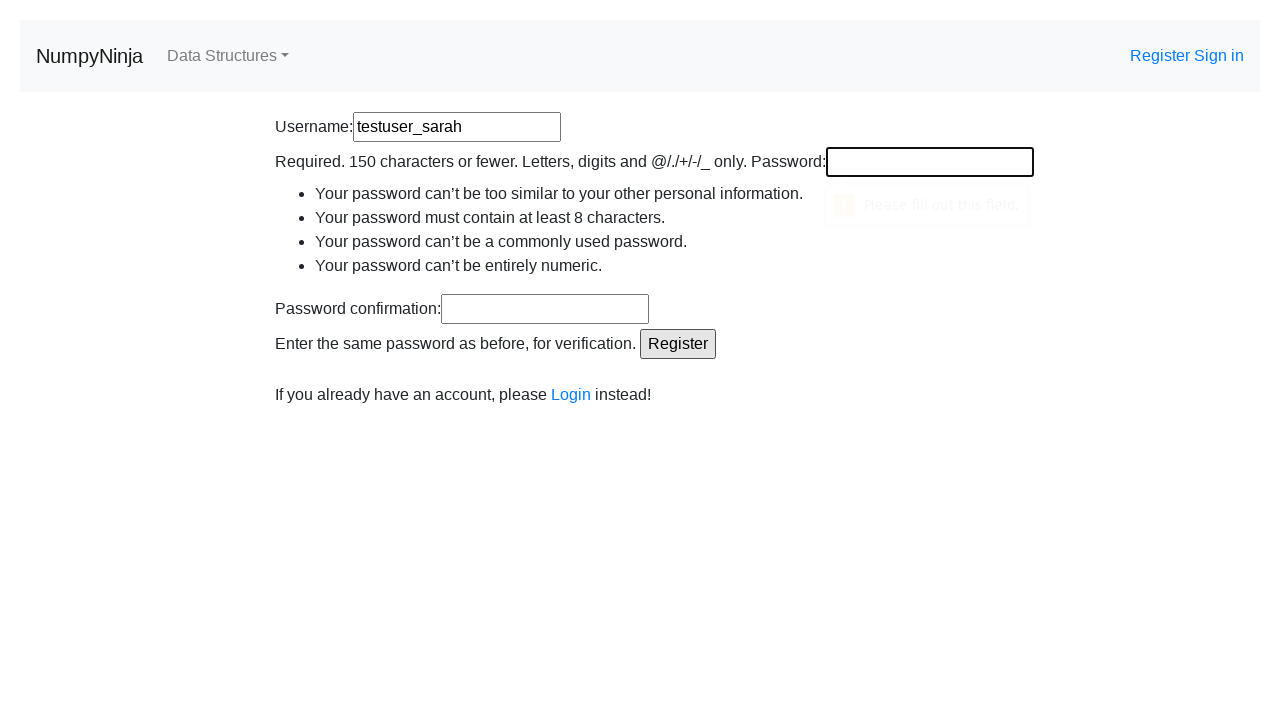

Password field is visible - validation error should be displayed below password field
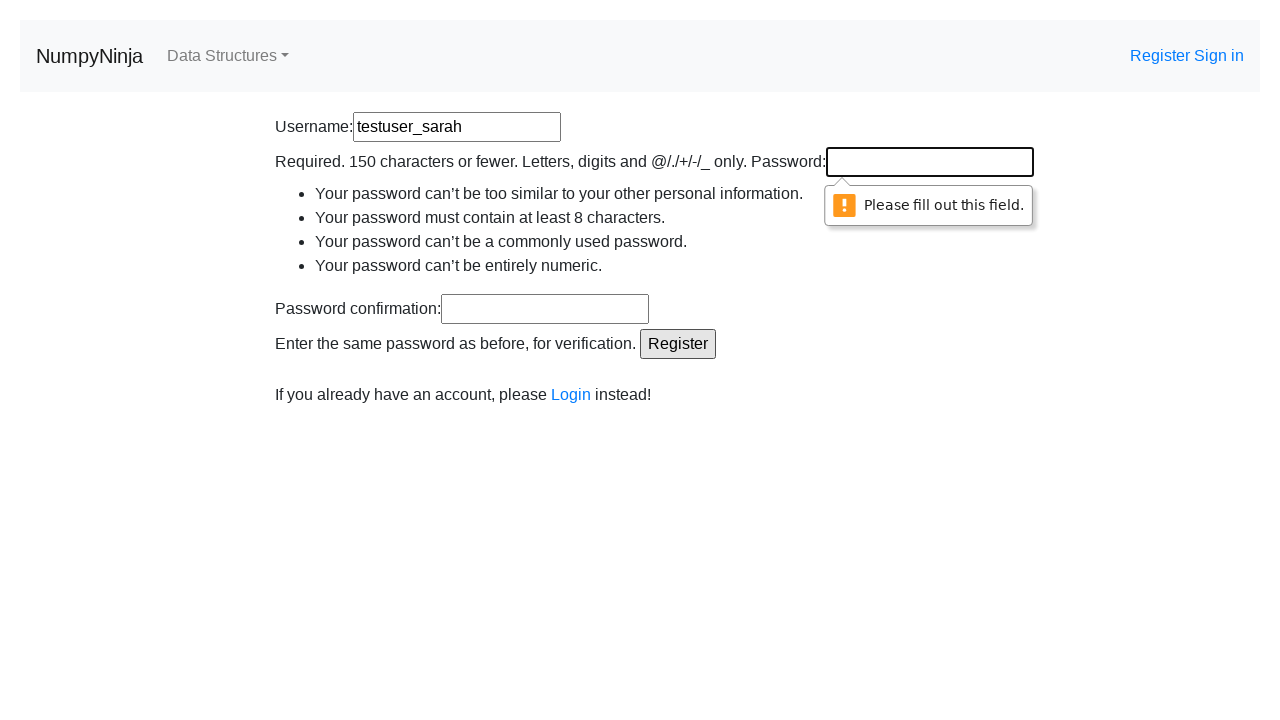

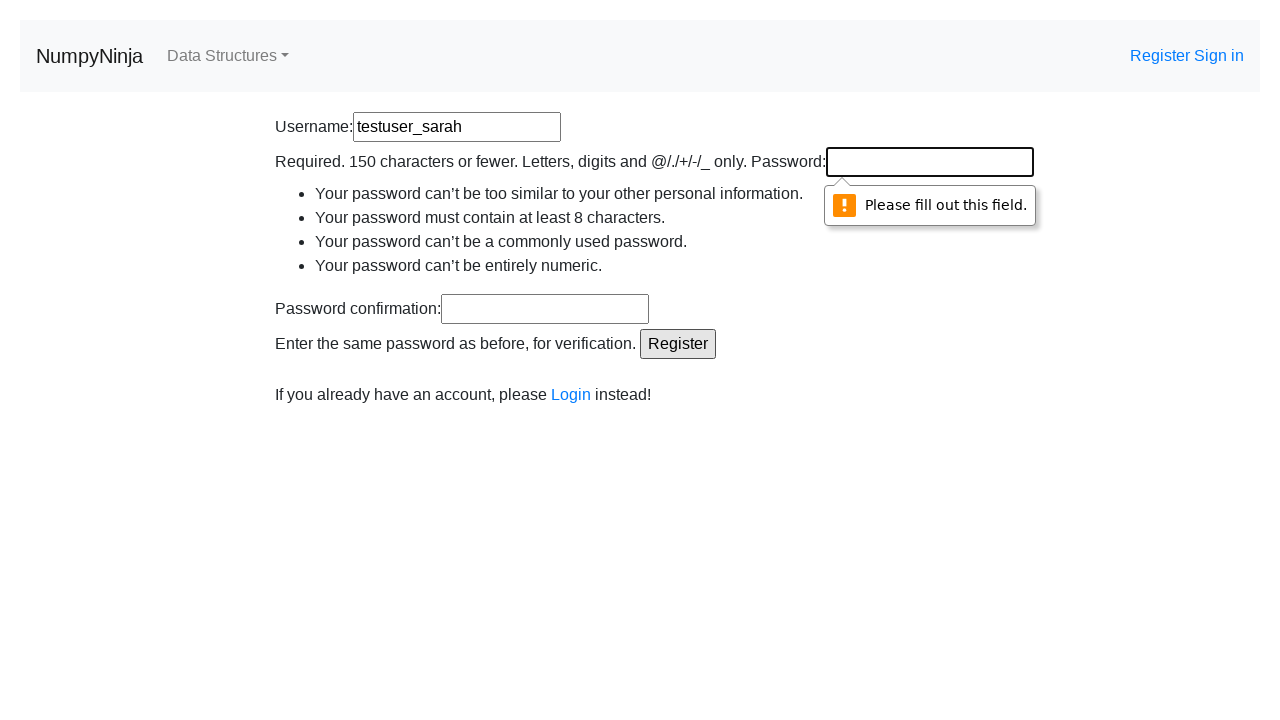